Navigates to a Sauce Labs training test page and verifies the page title

Starting URL: http://saucelabs.github.io/training-test-page/

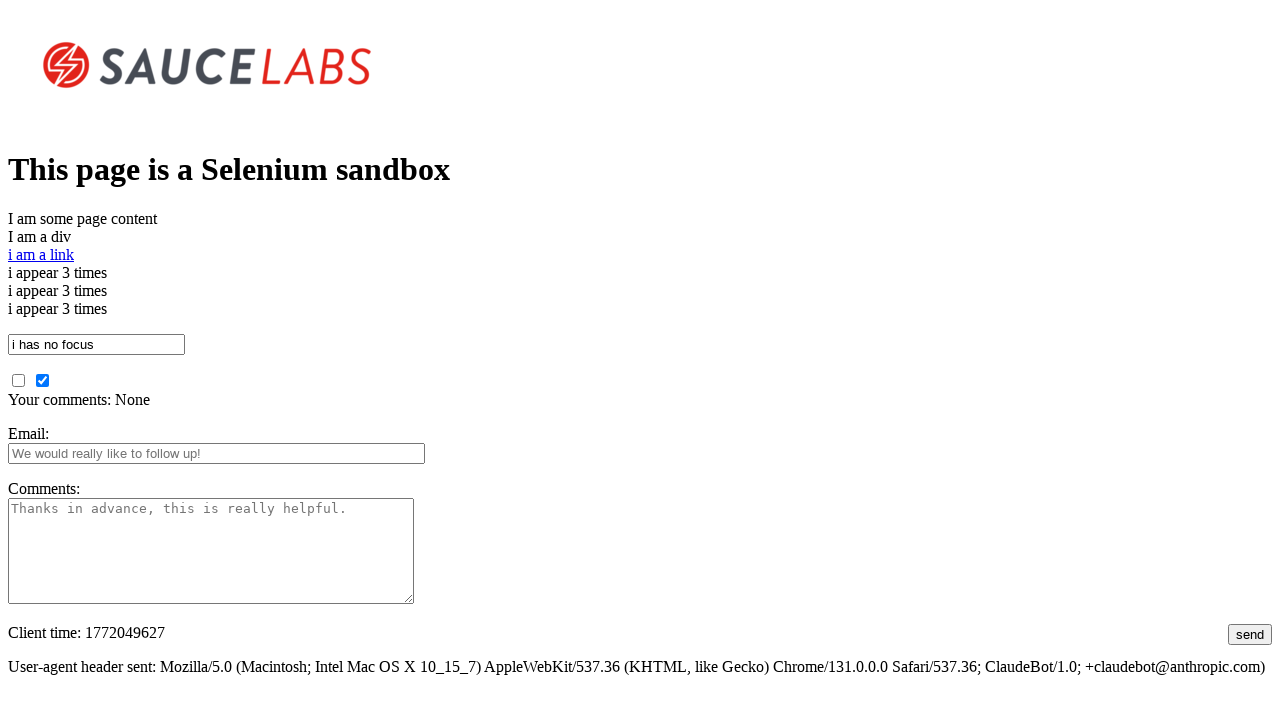

Navigated to Sauce Labs training test page
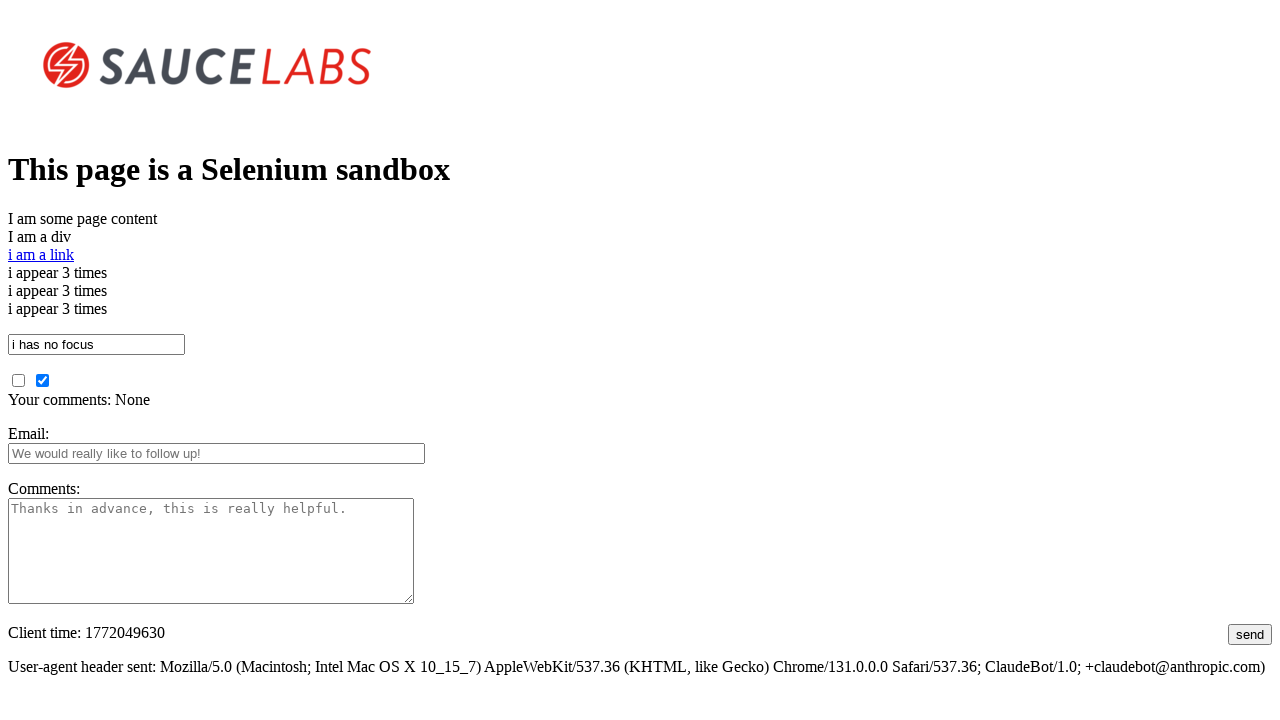

Verified page title is 'I am a page title - Sauce Labs'
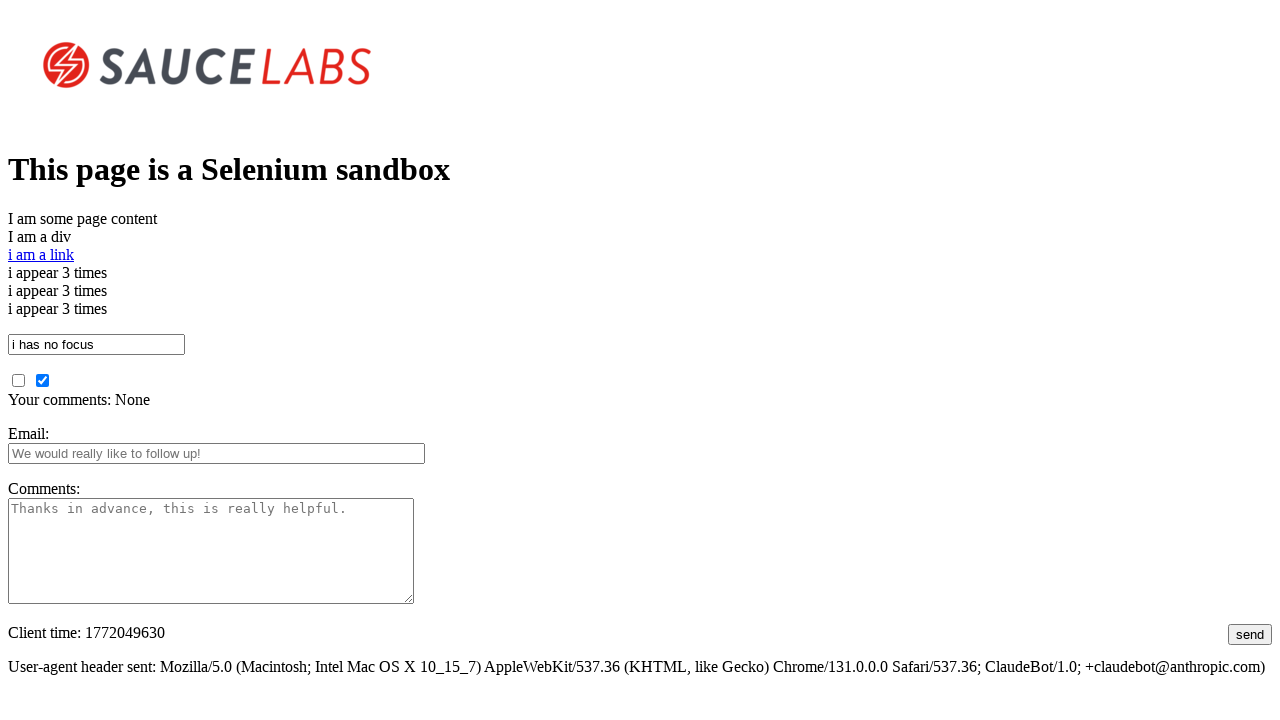

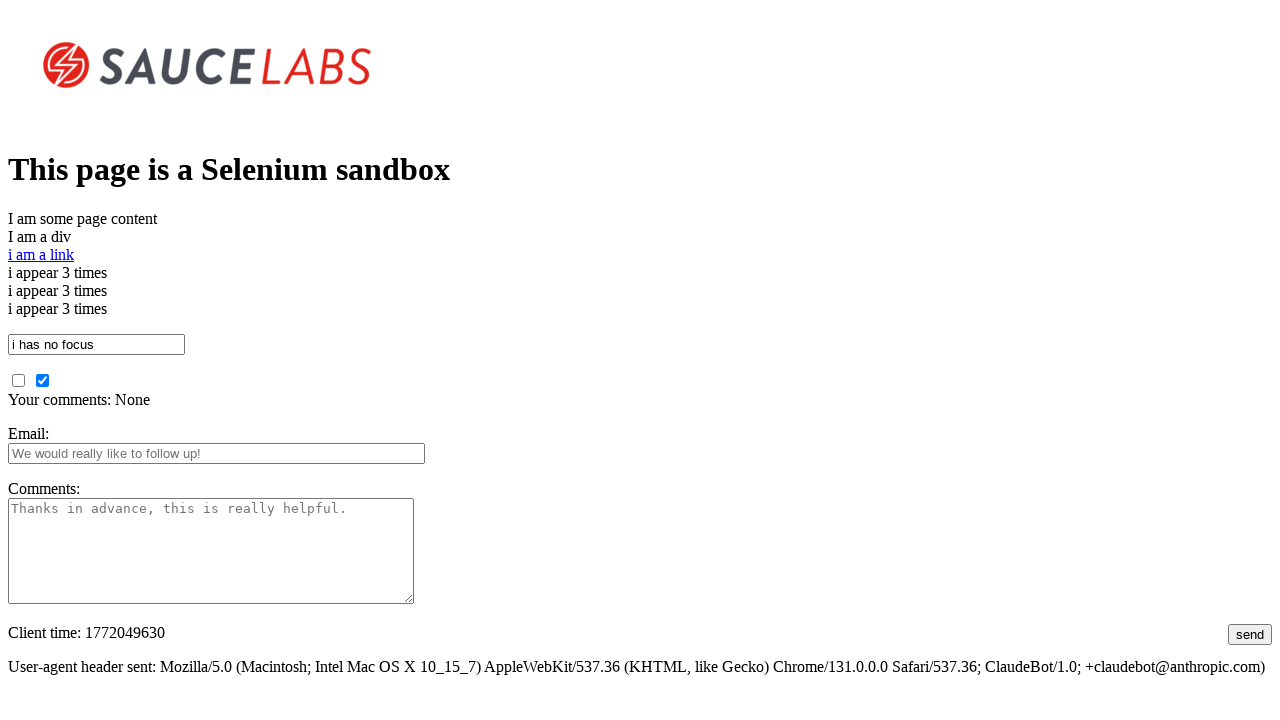